Tests jQuery UI date picker functionality by switching to iframe, opening the date picker, navigating to next month, and selecting a specific date

Starting URL: https://jqueryui.com/datepicker/

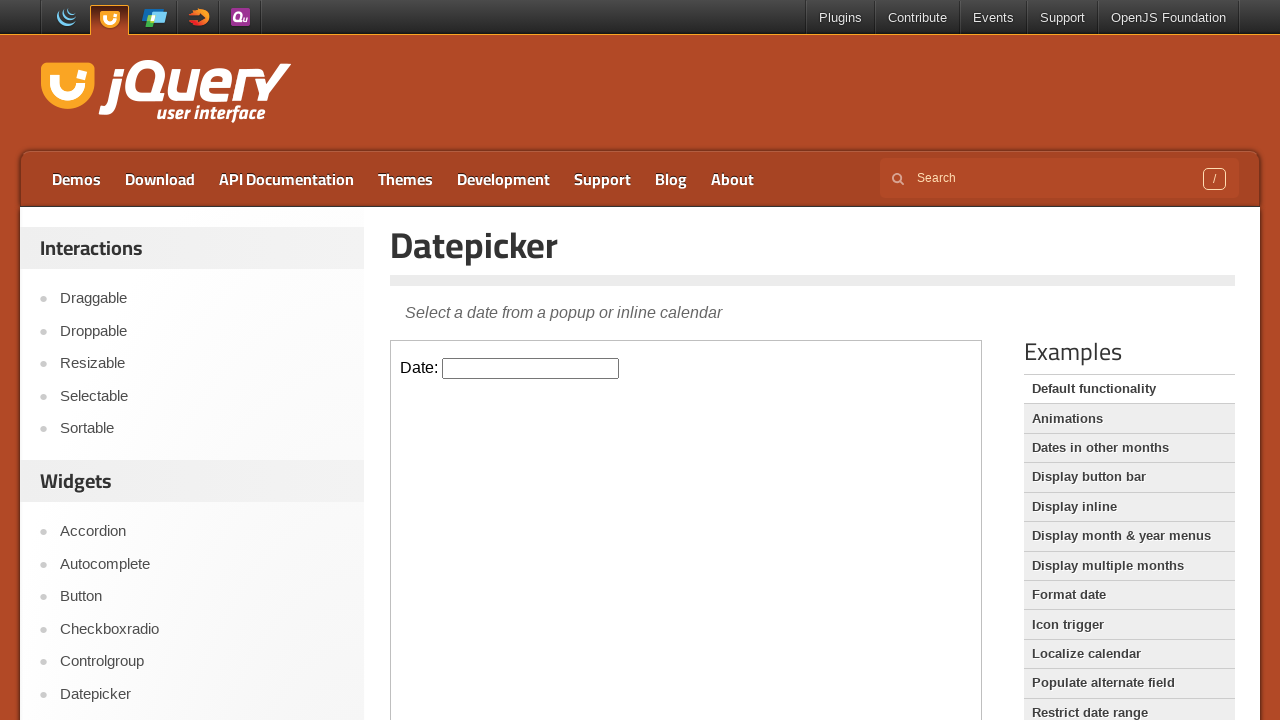

Located the demo iframe containing the date picker
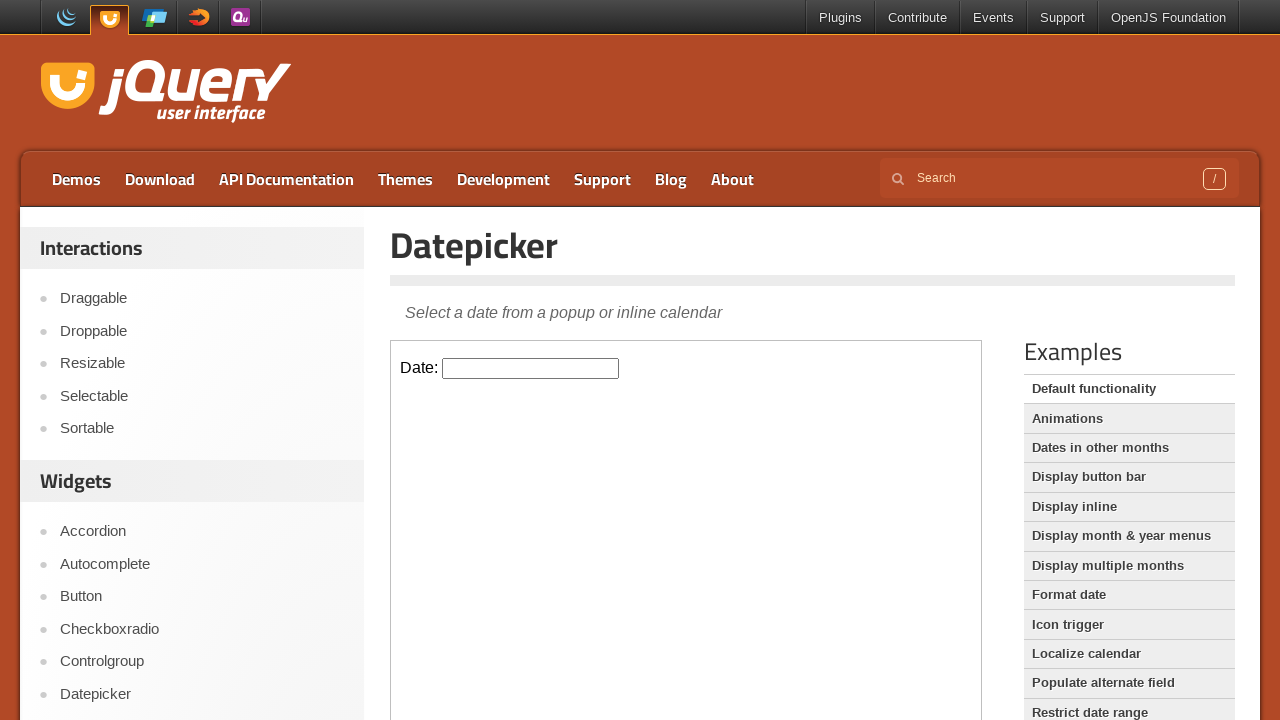

Clicked on the date input field to open the date picker at (531, 368) on .demo-frame >> internal:control=enter-frame >> #datepicker
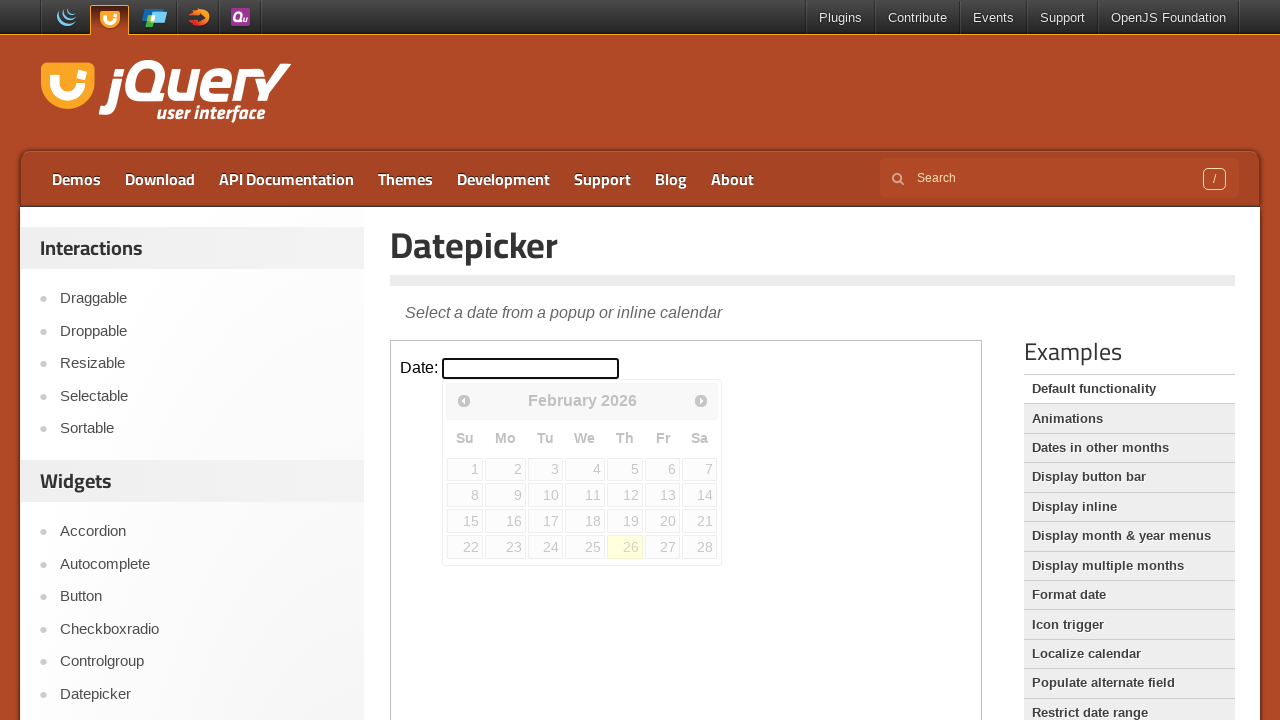

Clicked the next month button to navigate forward at (701, 400) on .demo-frame >> internal:control=enter-frame >> .ui-datepicker-next
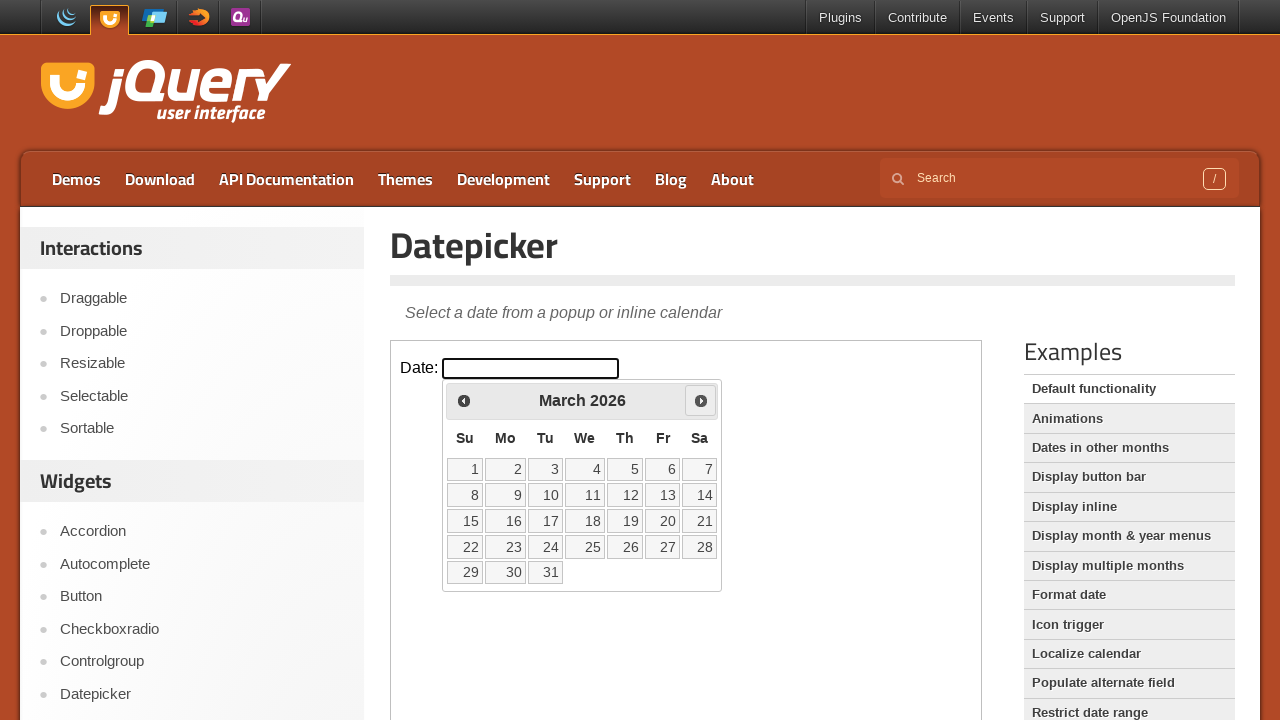

Selected day 22 from the date picker calendar at (465, 547) on .demo-frame >> internal:control=enter-frame >> a:text('22')
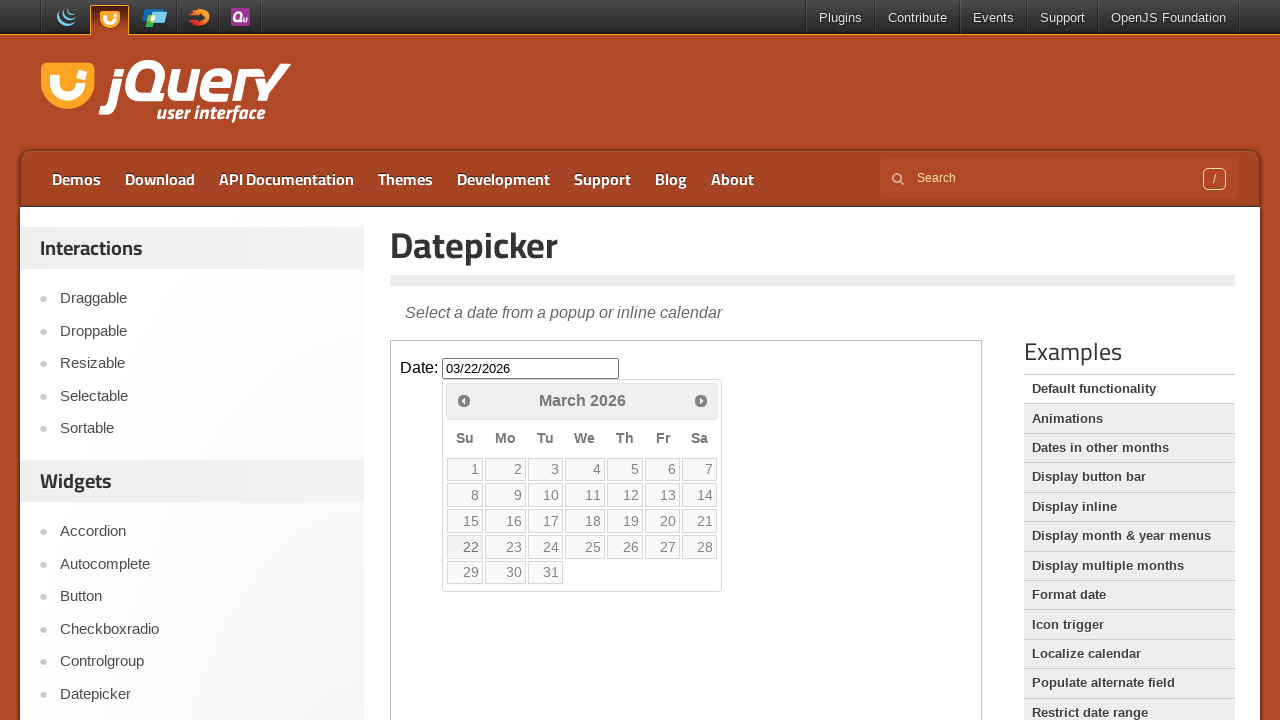

Retrieved selected date value: 03/22/2026
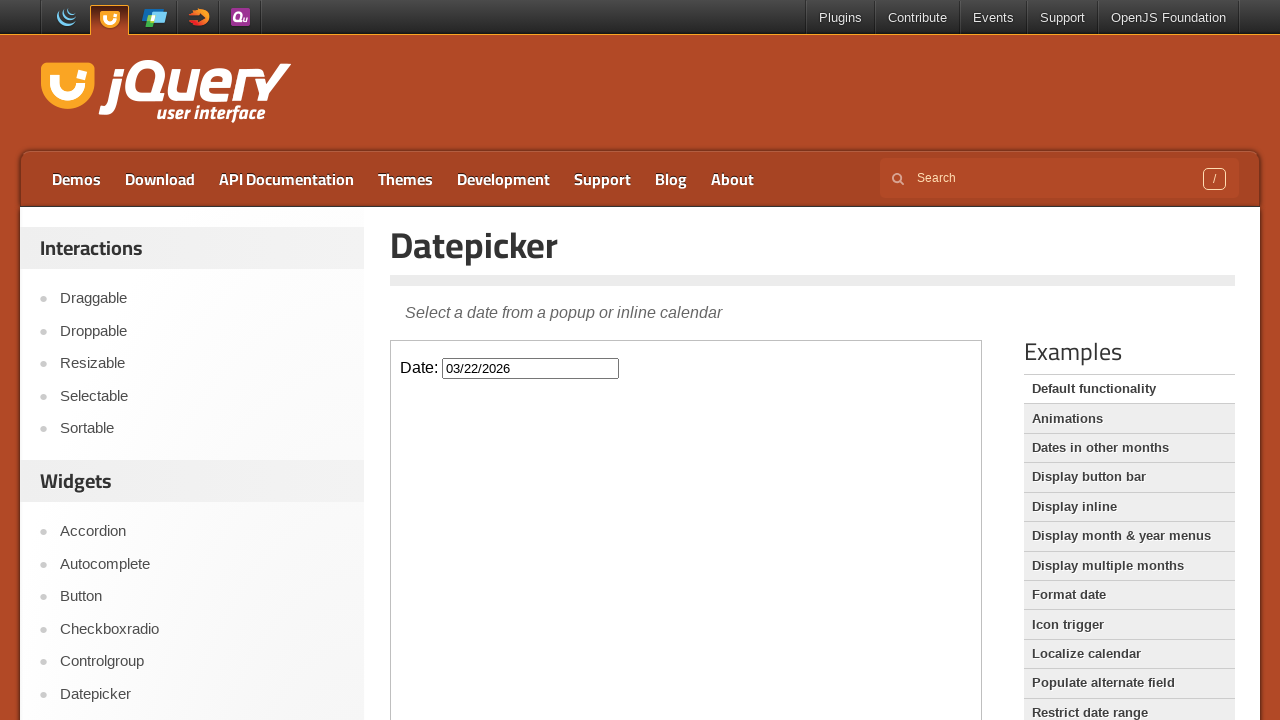

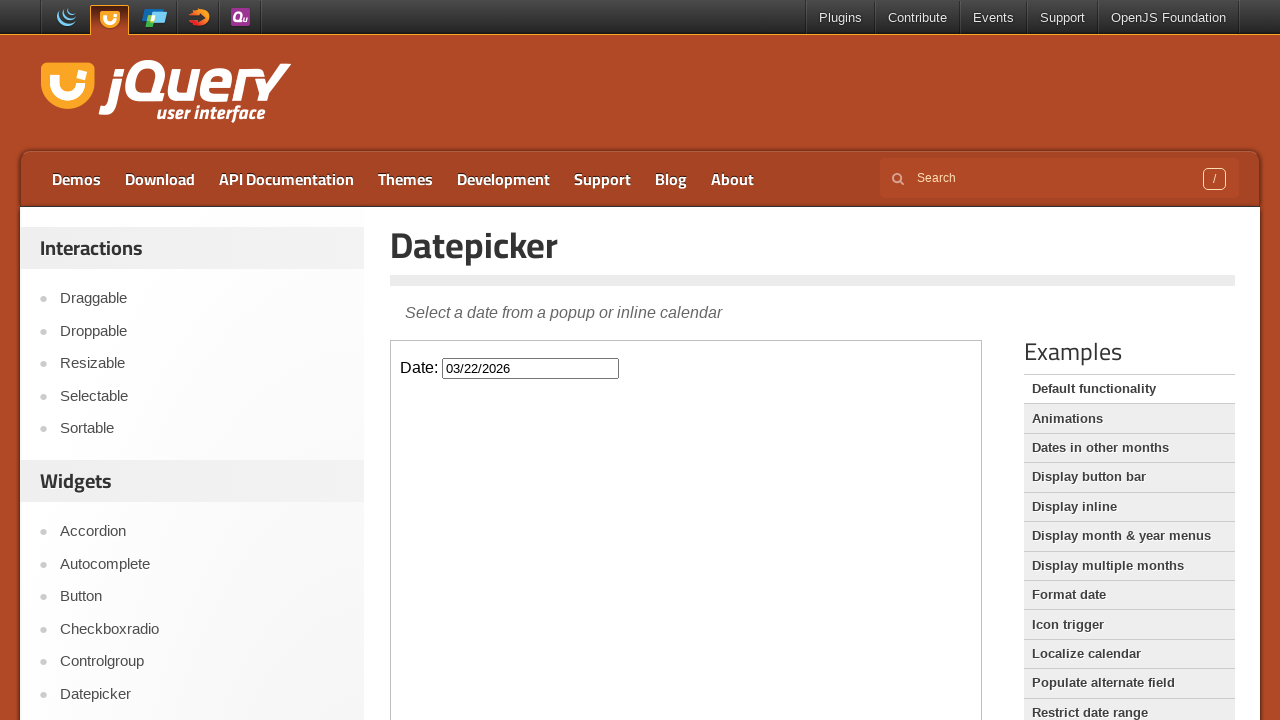